Tests sign-up form validation by entering special characters in first name field

Starting URL: https://www.sharelane.com/cgi-bin/register.py

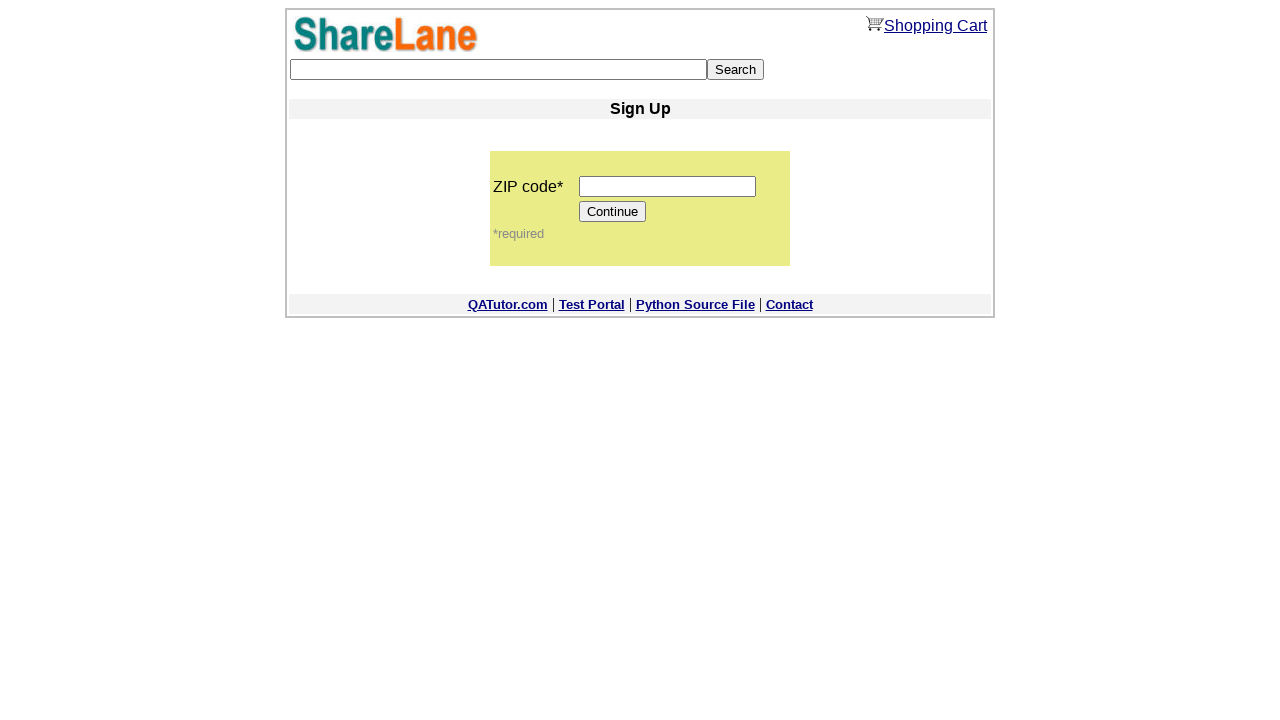

Filled zip code field with '12345' on input[name='zip_code']
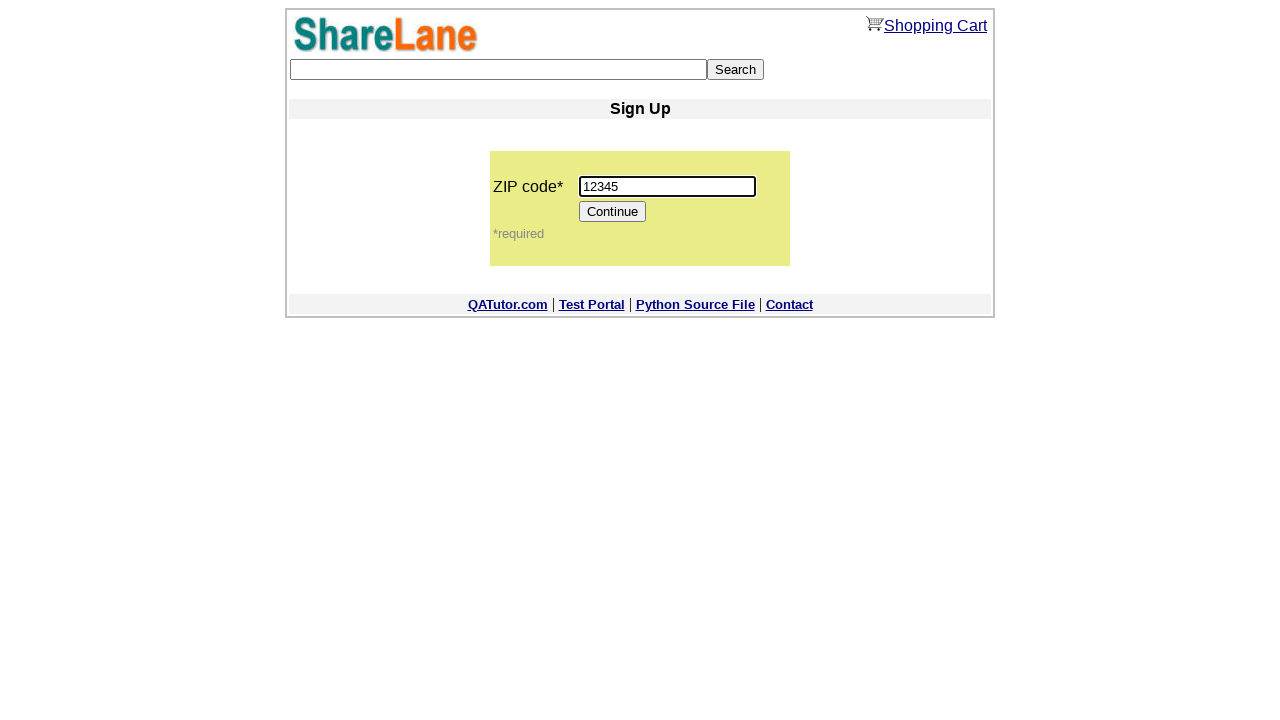

Clicked Continue button to proceed to registration form at (613, 212) on input[value='Continue']
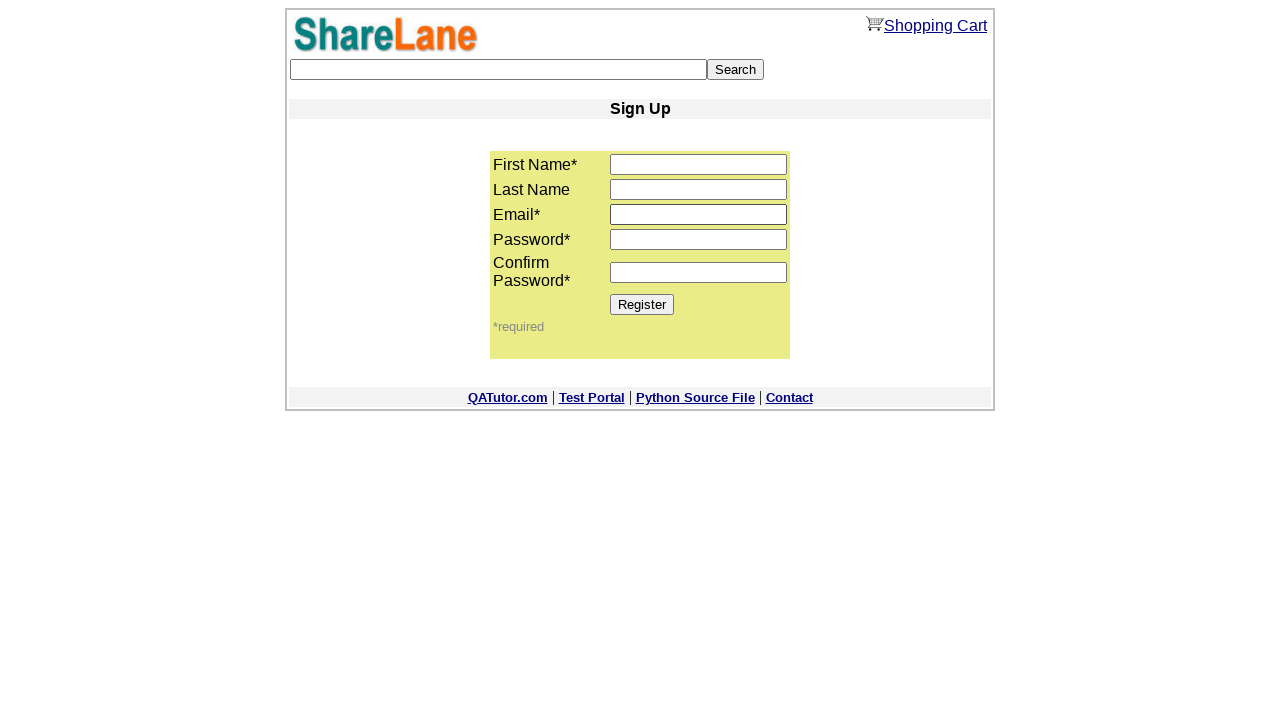

Registration form loaded with first name field visible
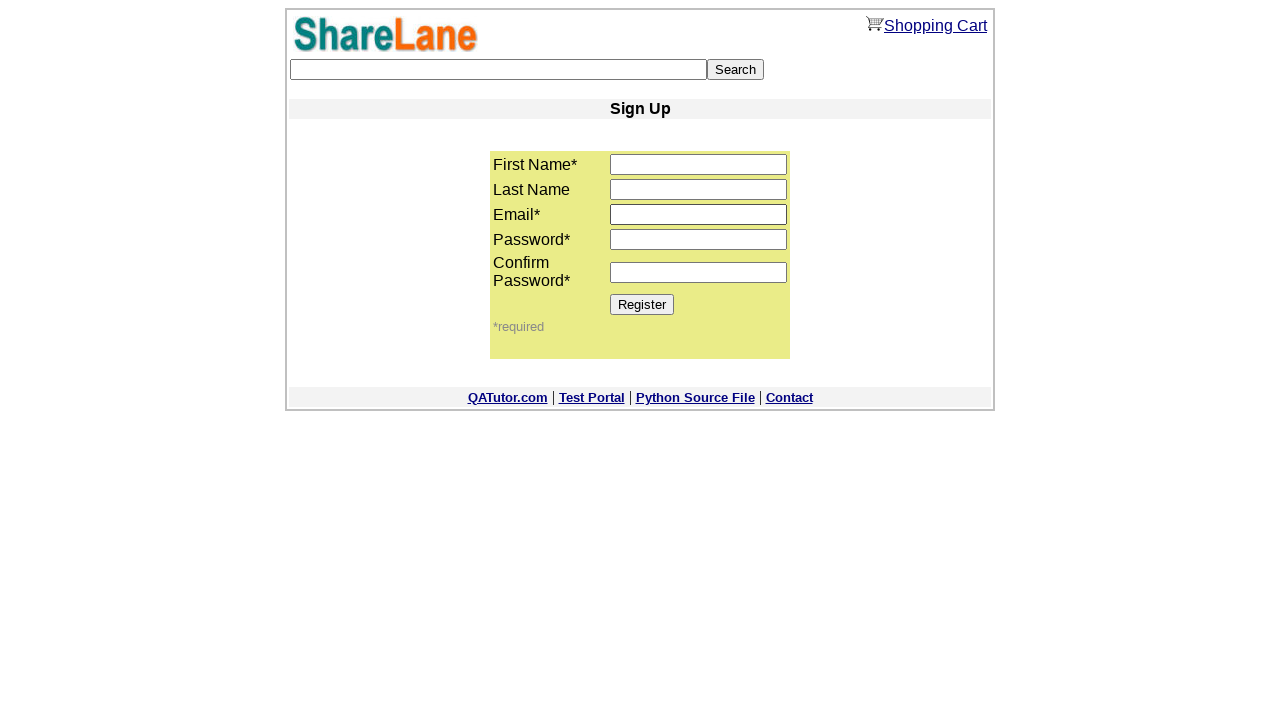

Filled first name field with special characters '!@#$%^&*' on input[name='first_name']
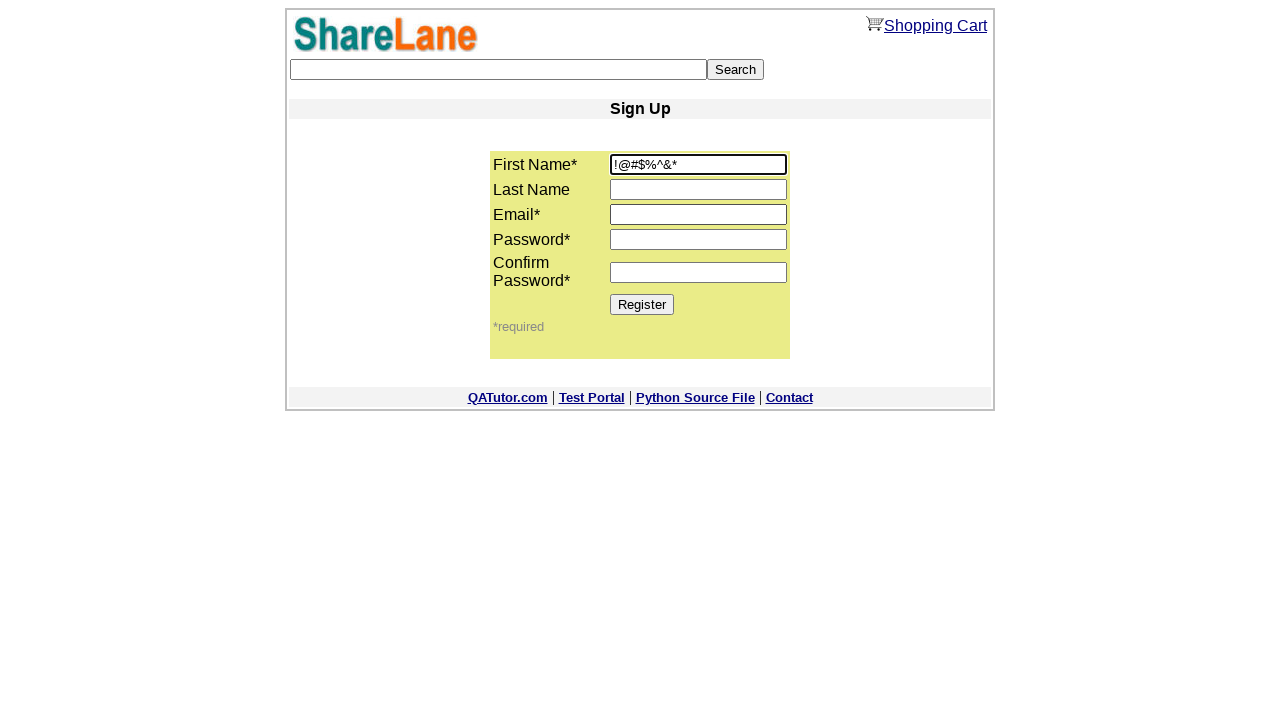

Filled last name field with 'Anderson' on input[name='last_name']
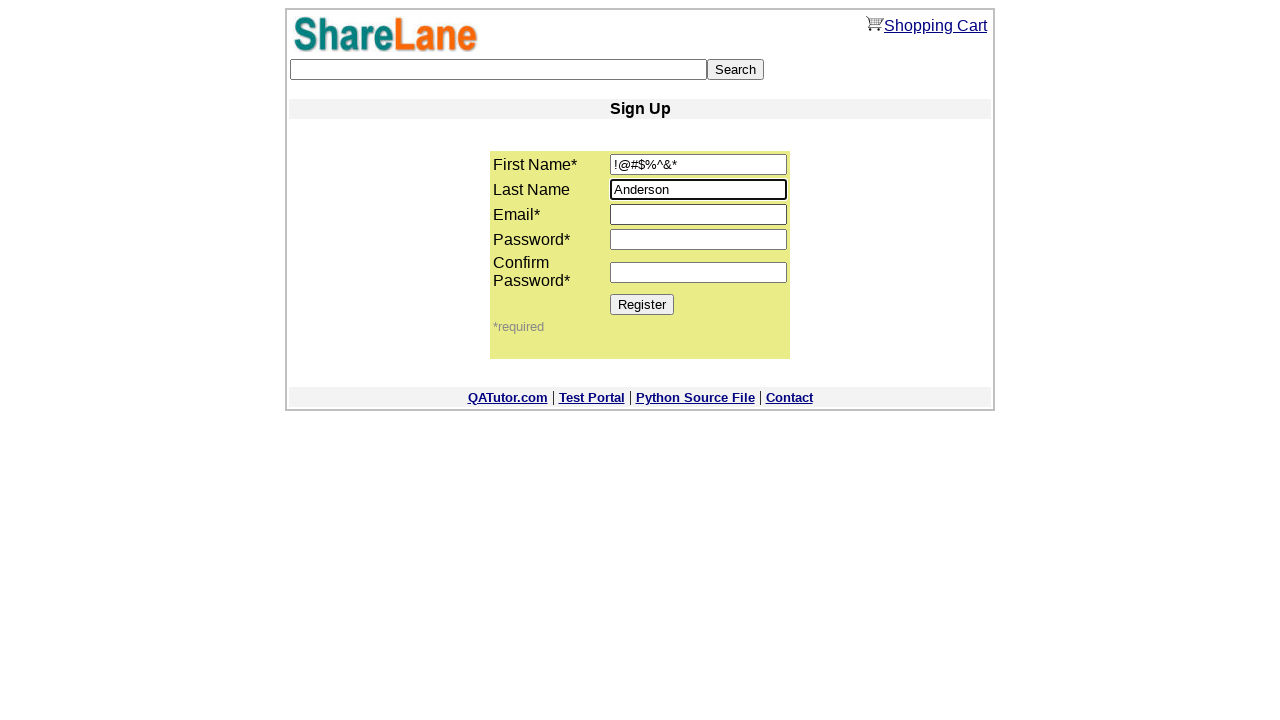

Filled email field with 'special@test.com' on input[name='email']
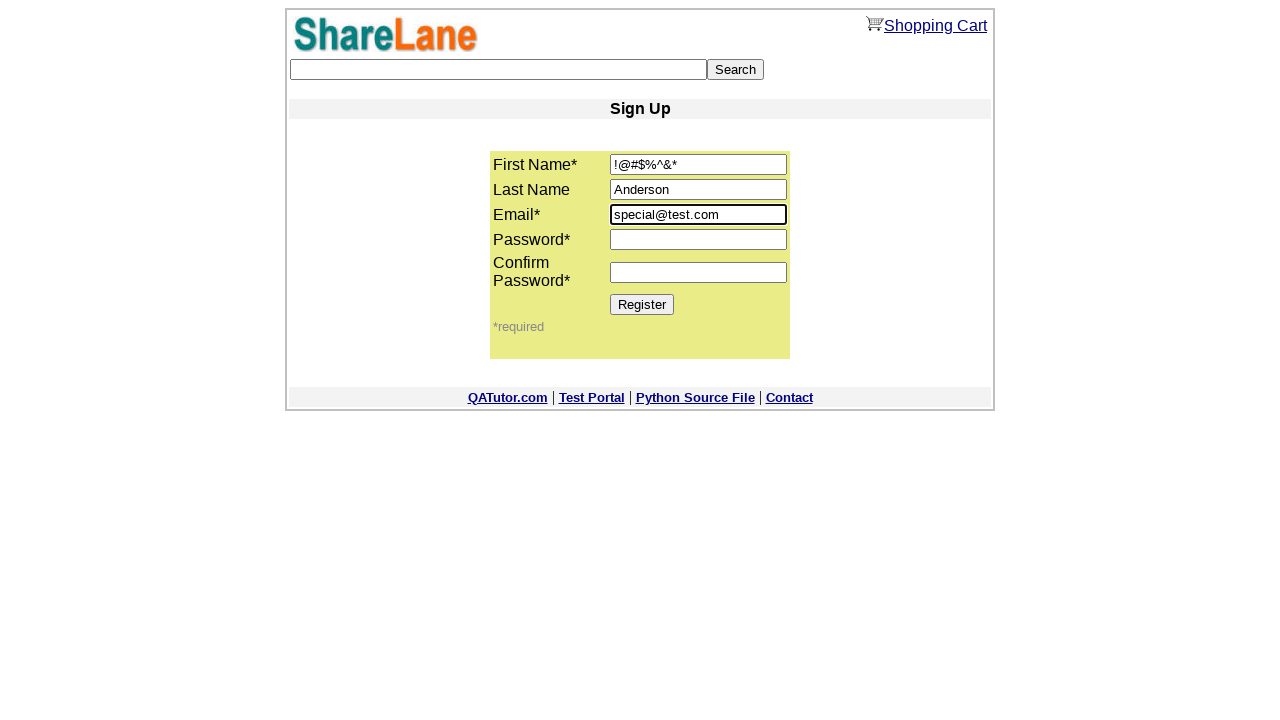

Filled password field with 'specialPass123' on input[name='password1']
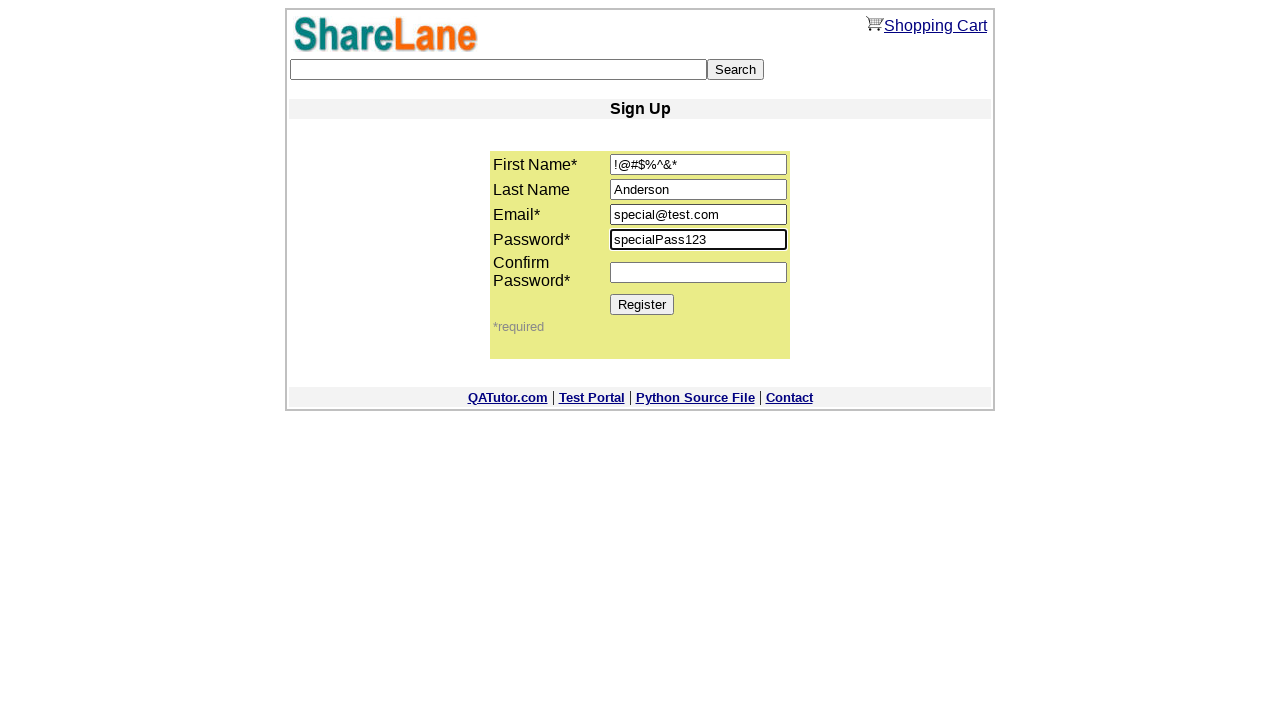

Filled password confirmation field with 'specialPass123' on input[name='password2']
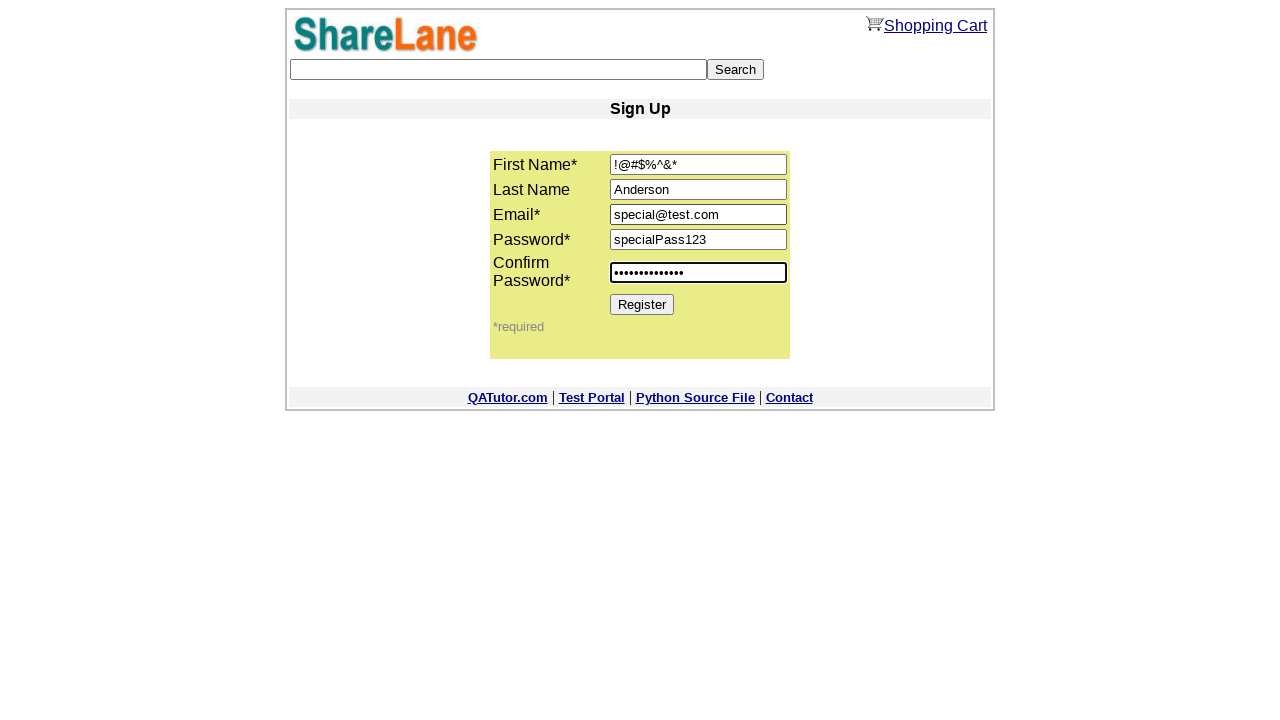

Clicked Register button to submit form with special characters in first name at (642, 304) on input[value='Register']
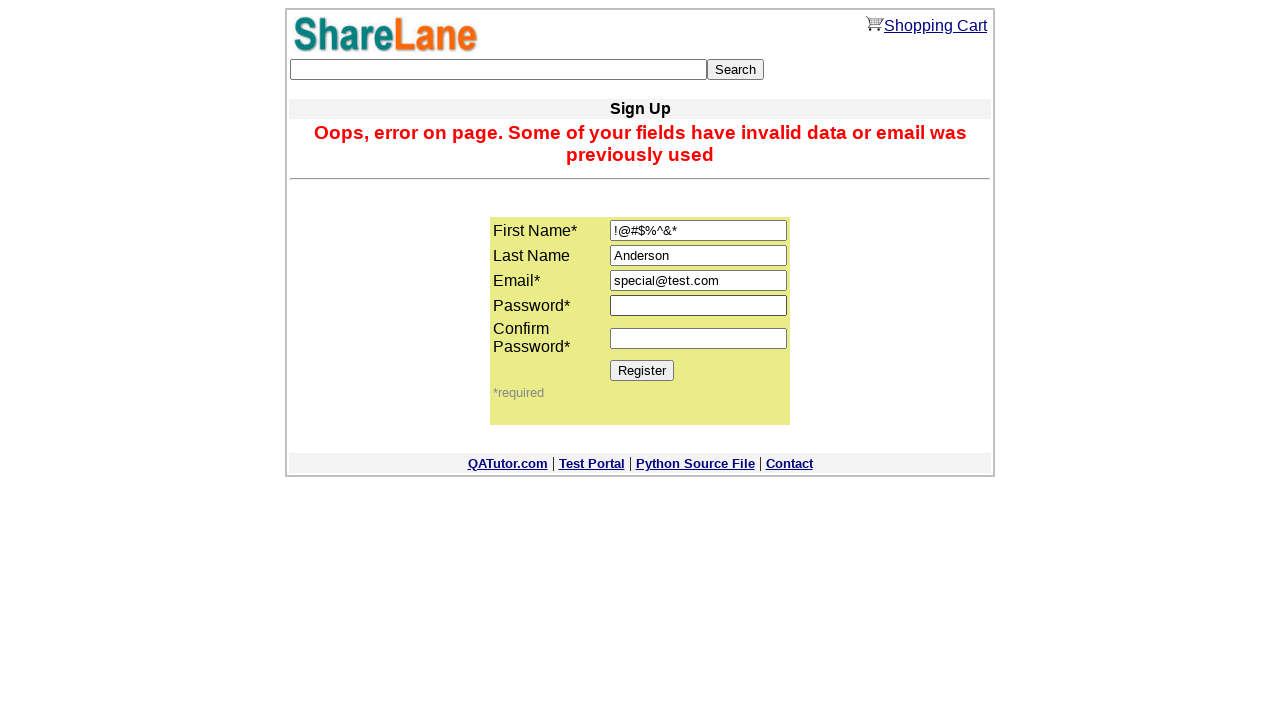

Error message displayed validating that special characters in first name are rejected
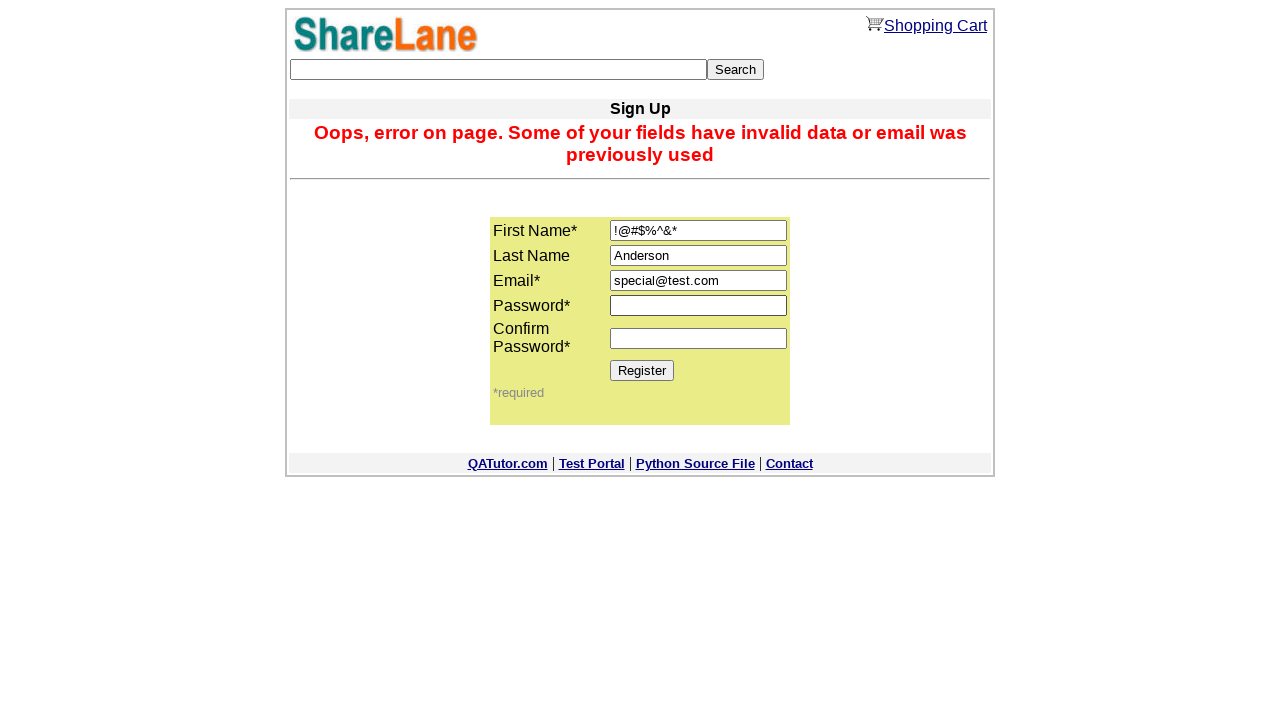

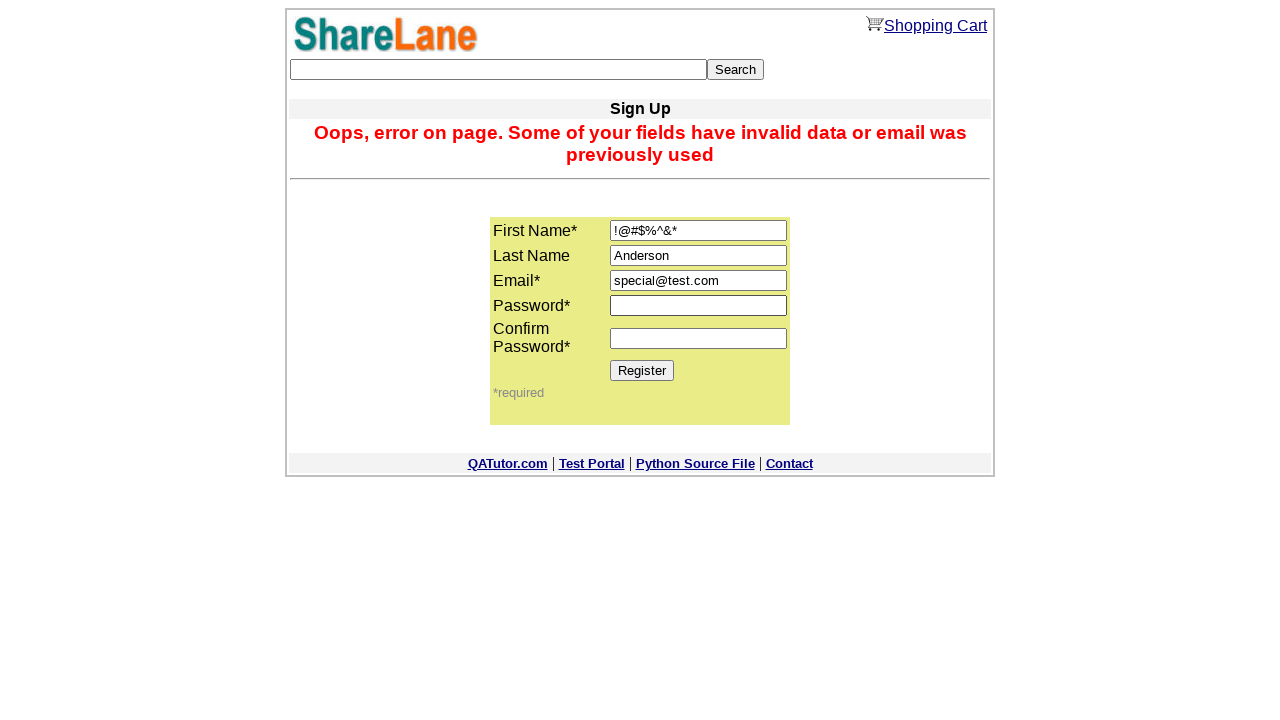